Tests input field operations by filling first name and last name fields and verifying the entered values

Starting URL: https://www.w3schools.com/html/html_forms.asp

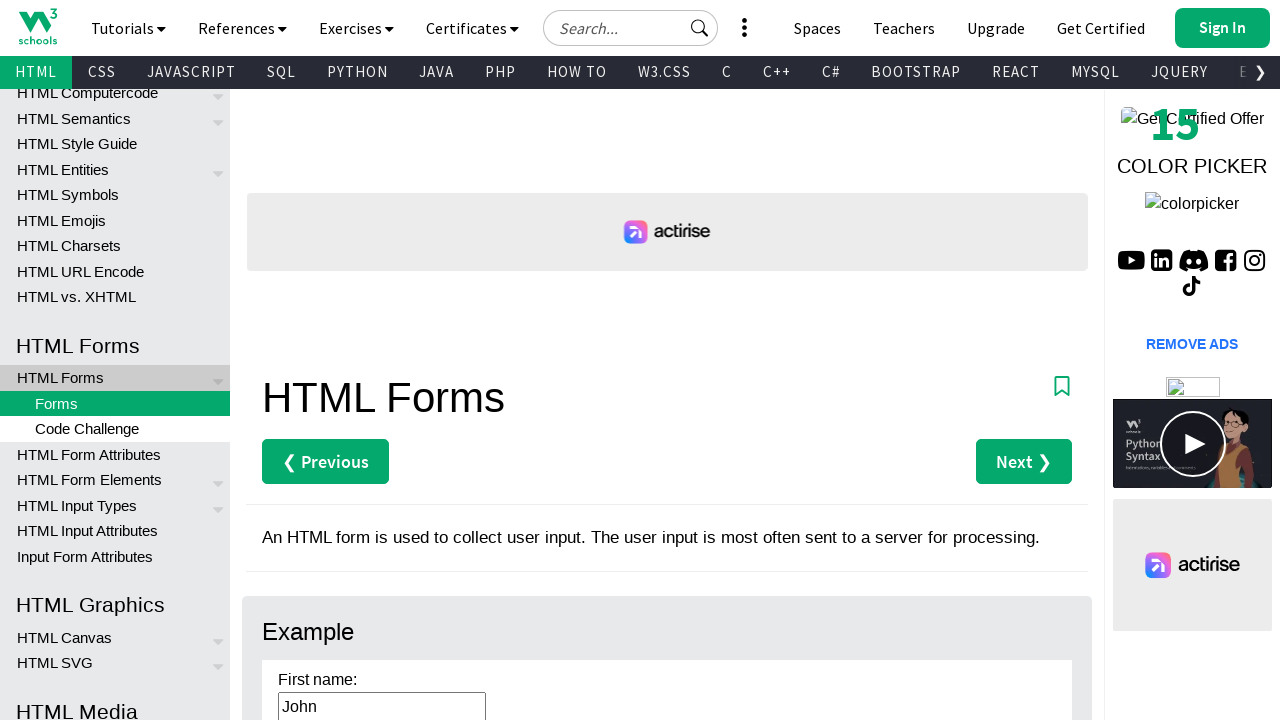

Filled first name field with 'John' on input[name='firstname']
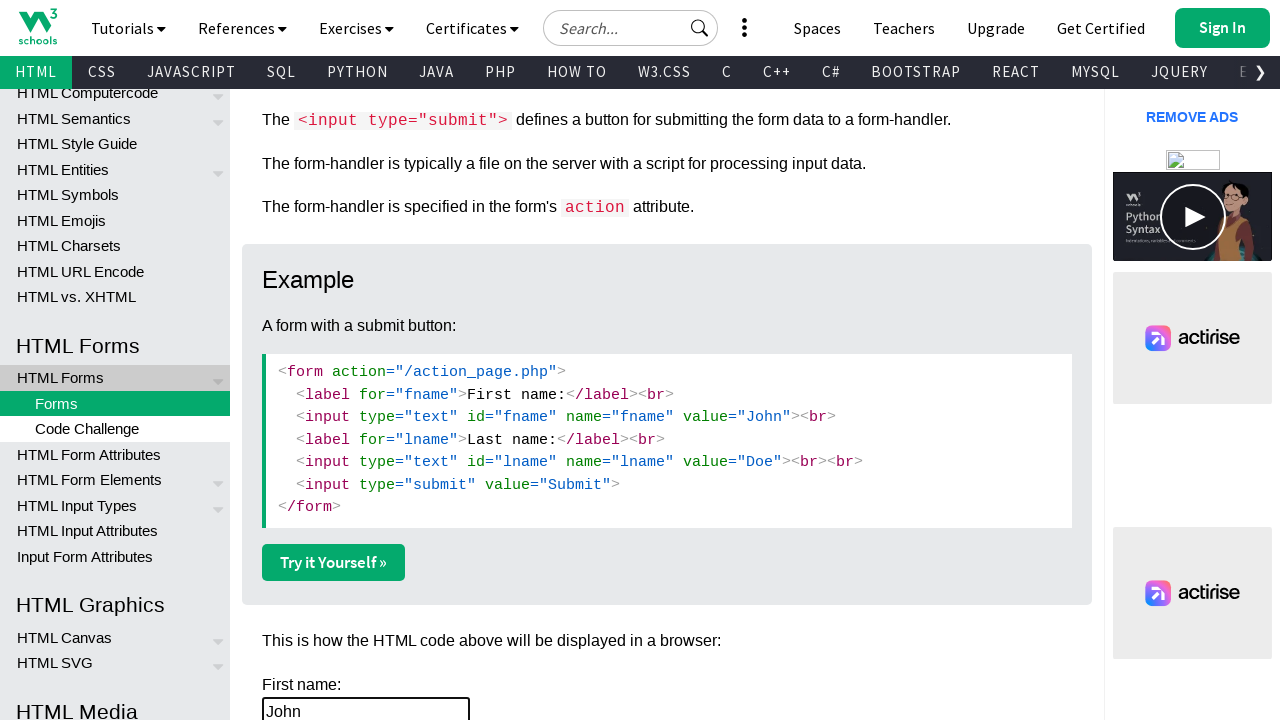

Filled last name field with 'Doe' on input[name='lastname']
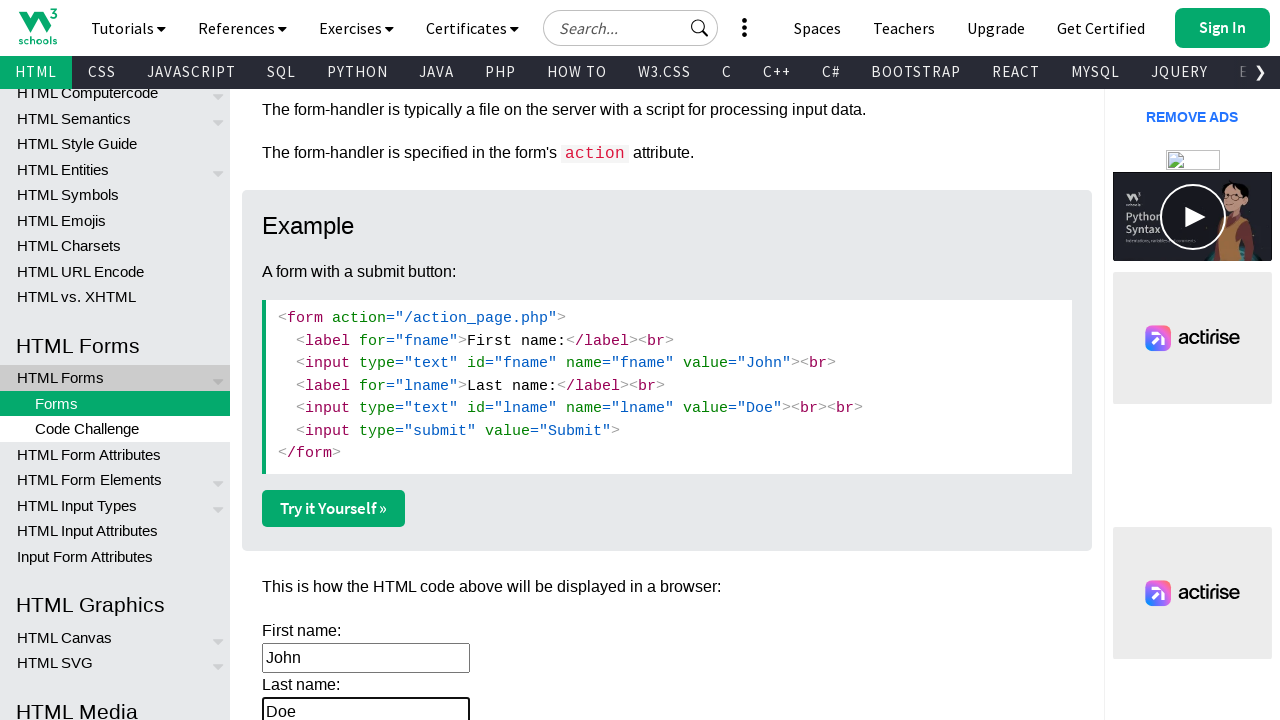

Retrieved first name field value
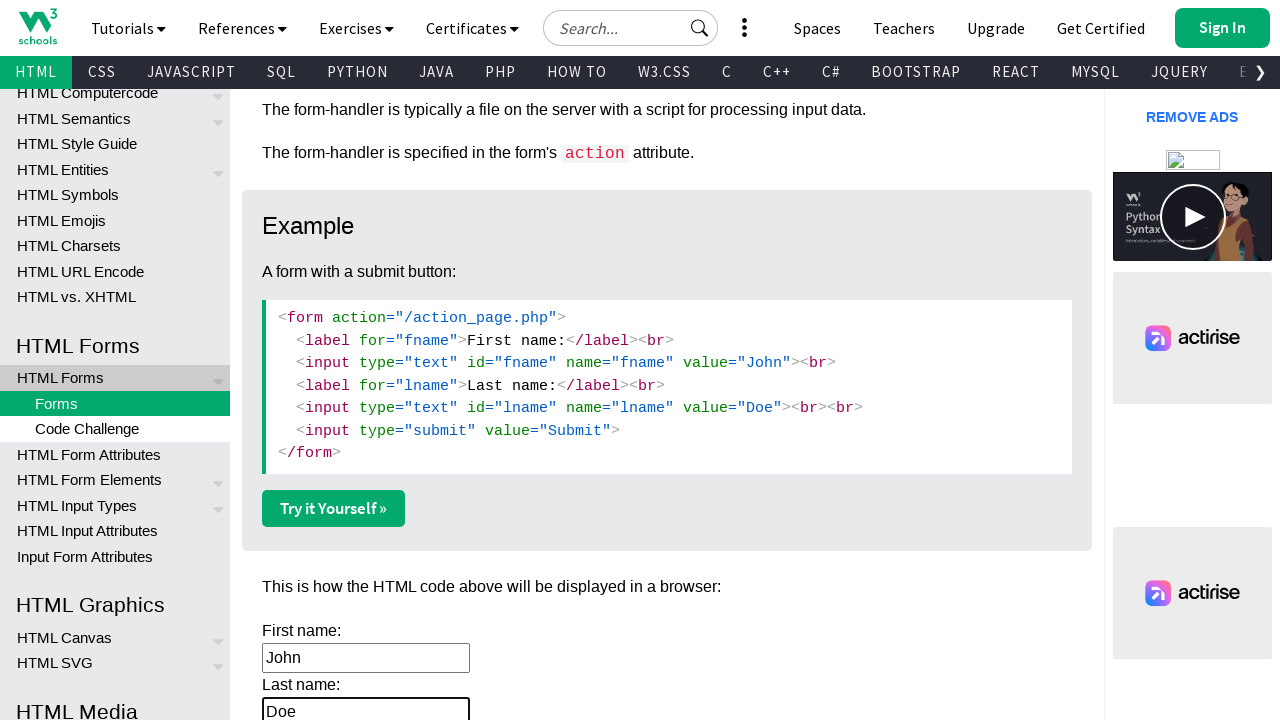

Retrieved last name field value
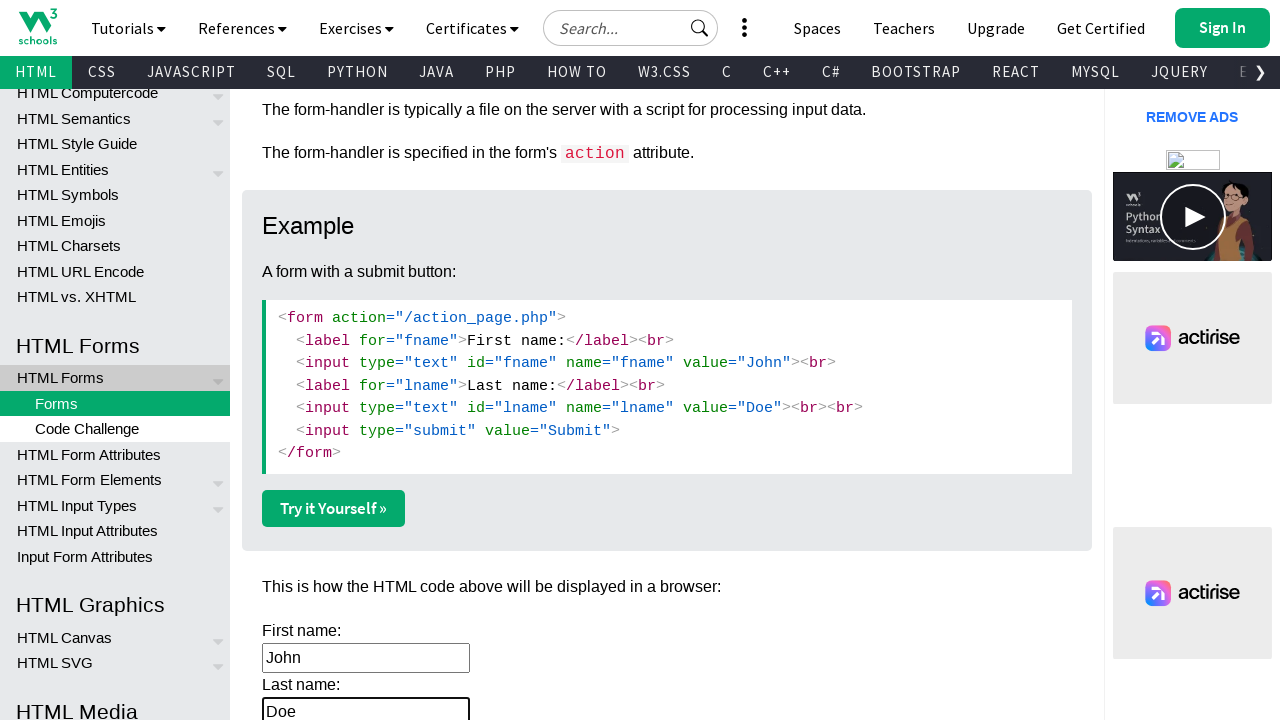

Verified first name value is 'John'
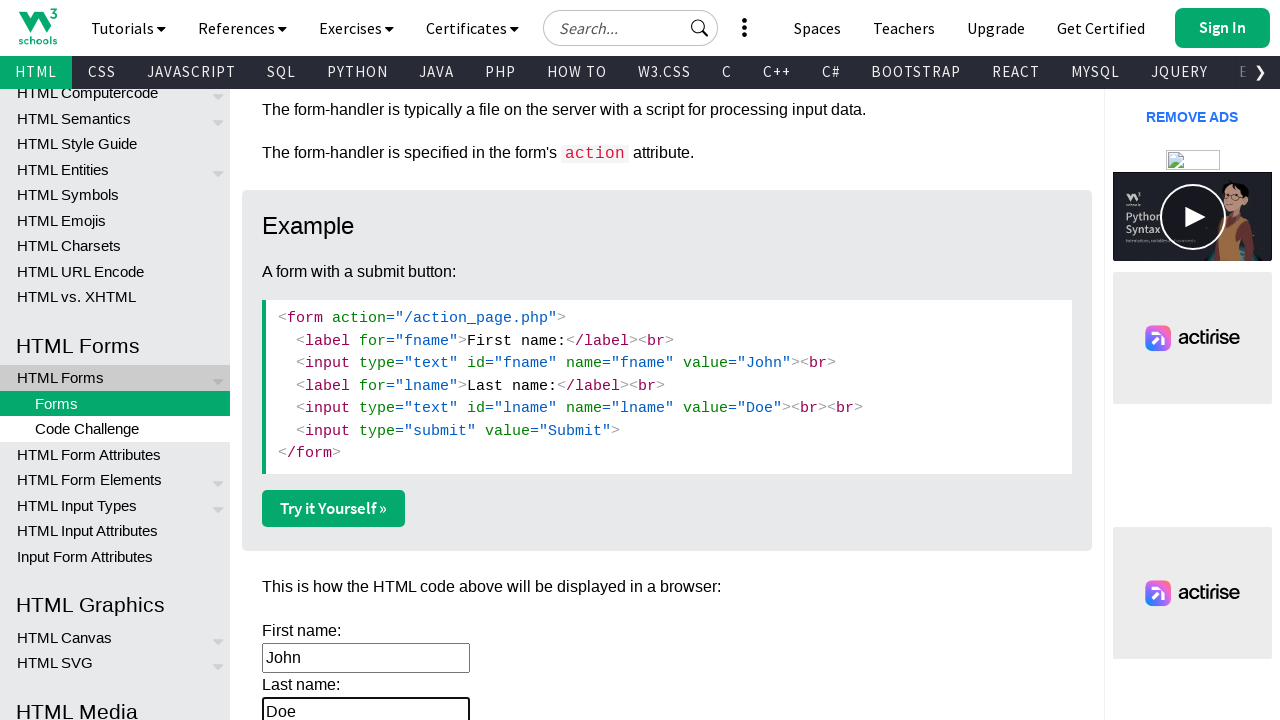

Verified last name value is 'Doe'
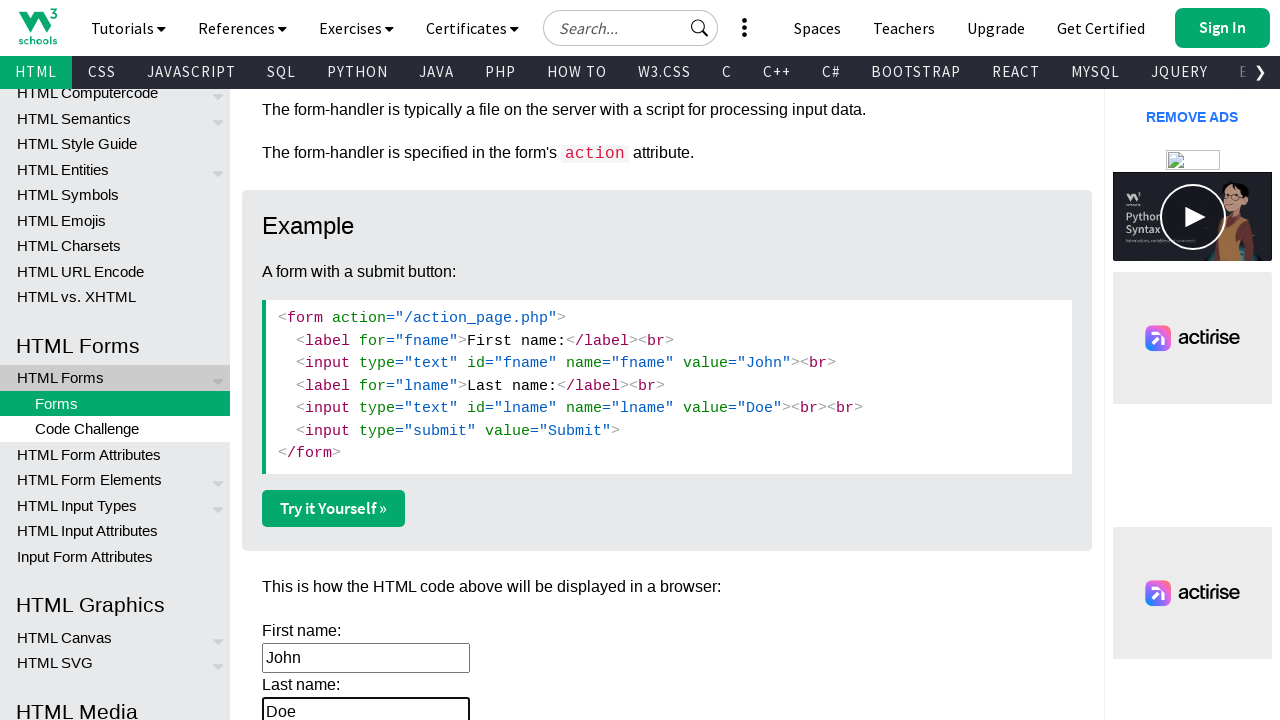

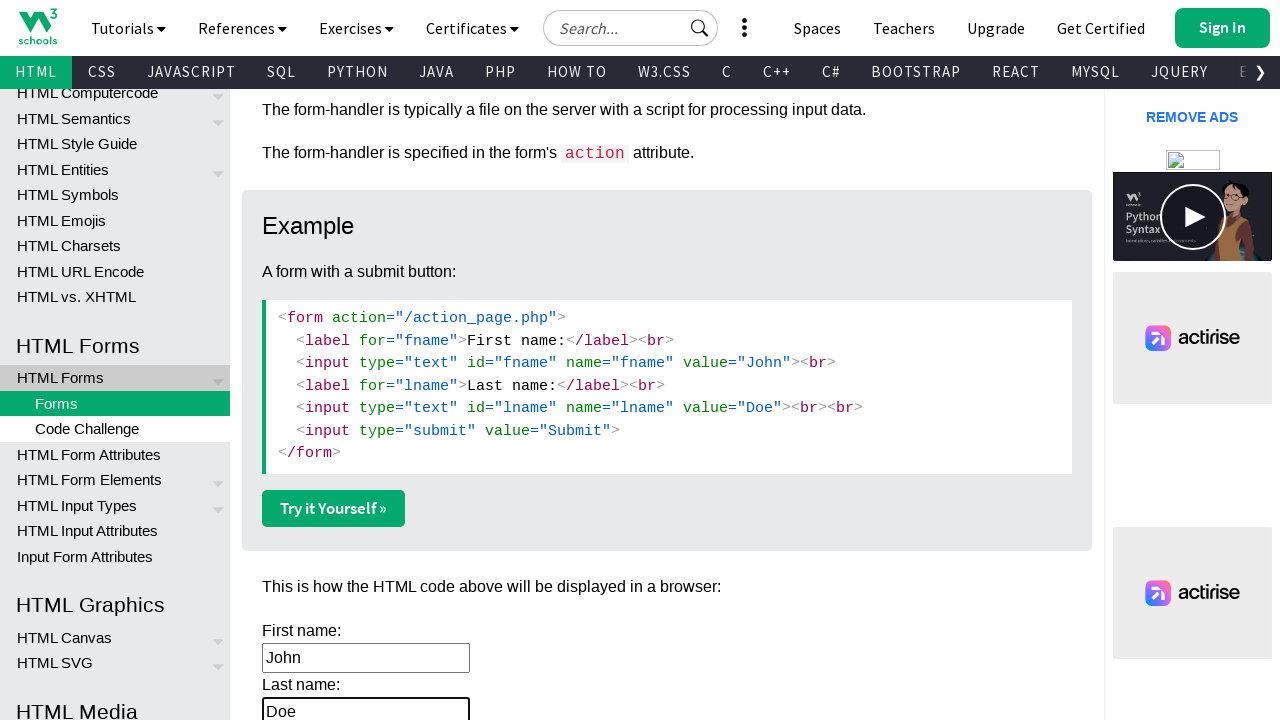